Tests mouse hover functionality by hovering over menu elements and clicking on them to navigate to sub-menu options

Starting URL: https://demoqa.com/menu/

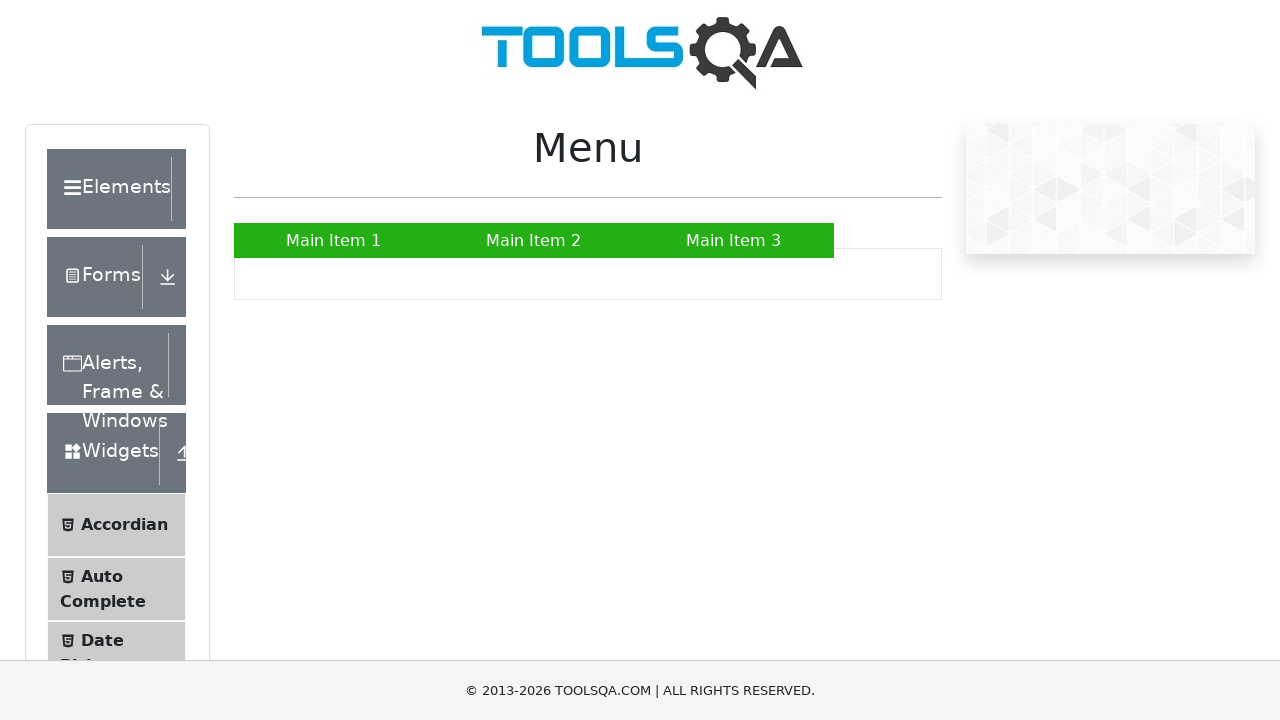

Hovered over Elements menu option at (109, 189) on xpath=//div[contains(text(),'Elements')]
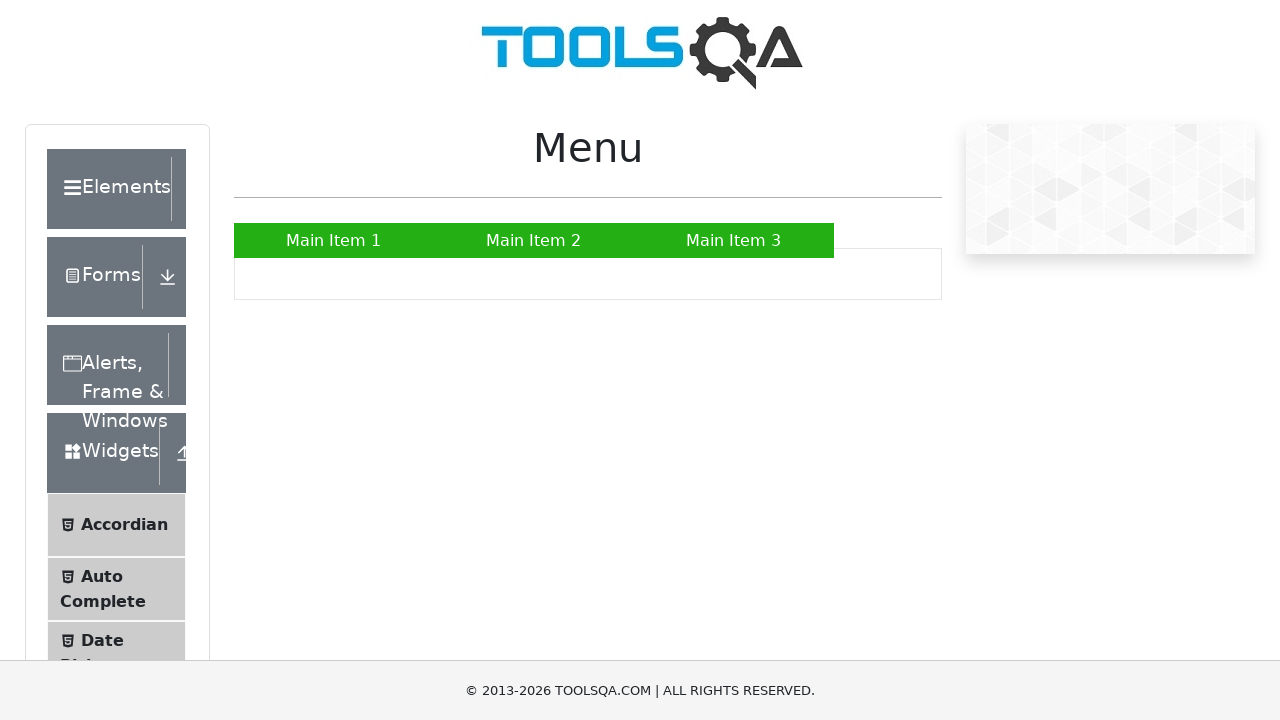

Clicked on Elements menu to open submenu at (109, 189) on xpath=//div[contains(text(),'Elements')]
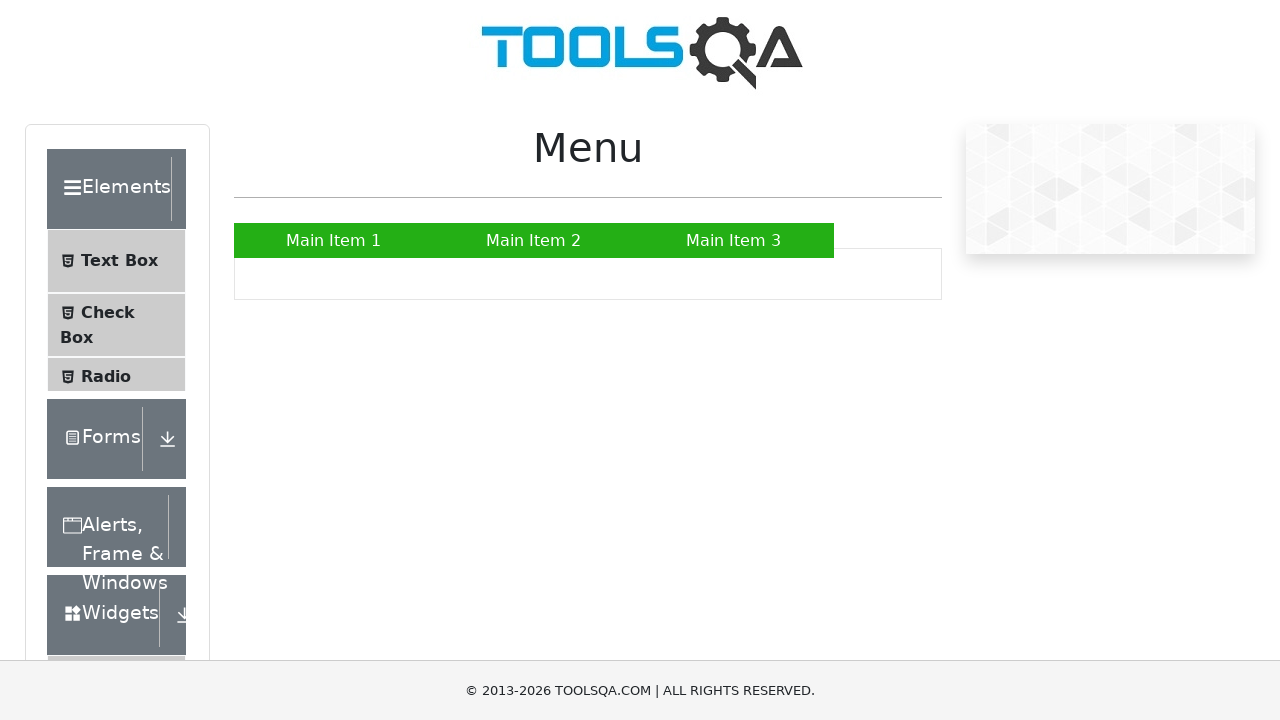

Hovered over Text Box sub-menu option at (119, 261) on xpath=//*[contains(text(),'Text Box')]
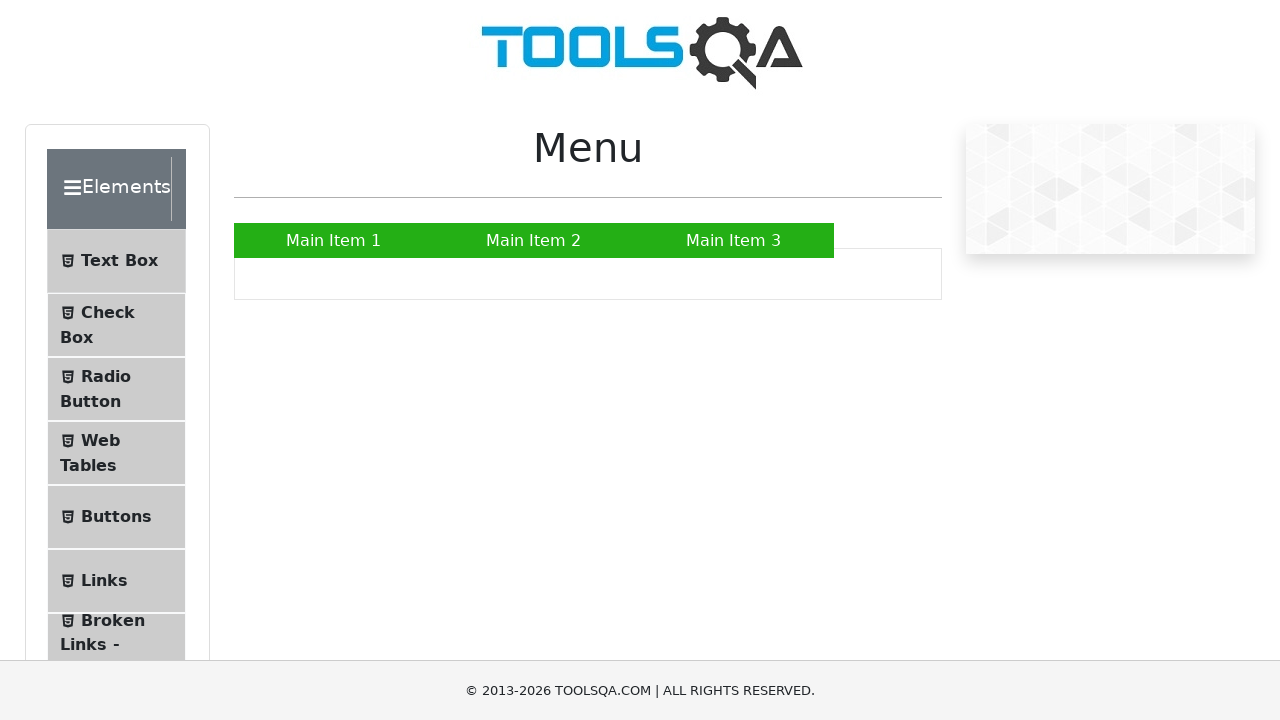

Clicked on Text Box option to navigate to Text Box page at (119, 261) on xpath=//*[contains(text(),'Text Box')]
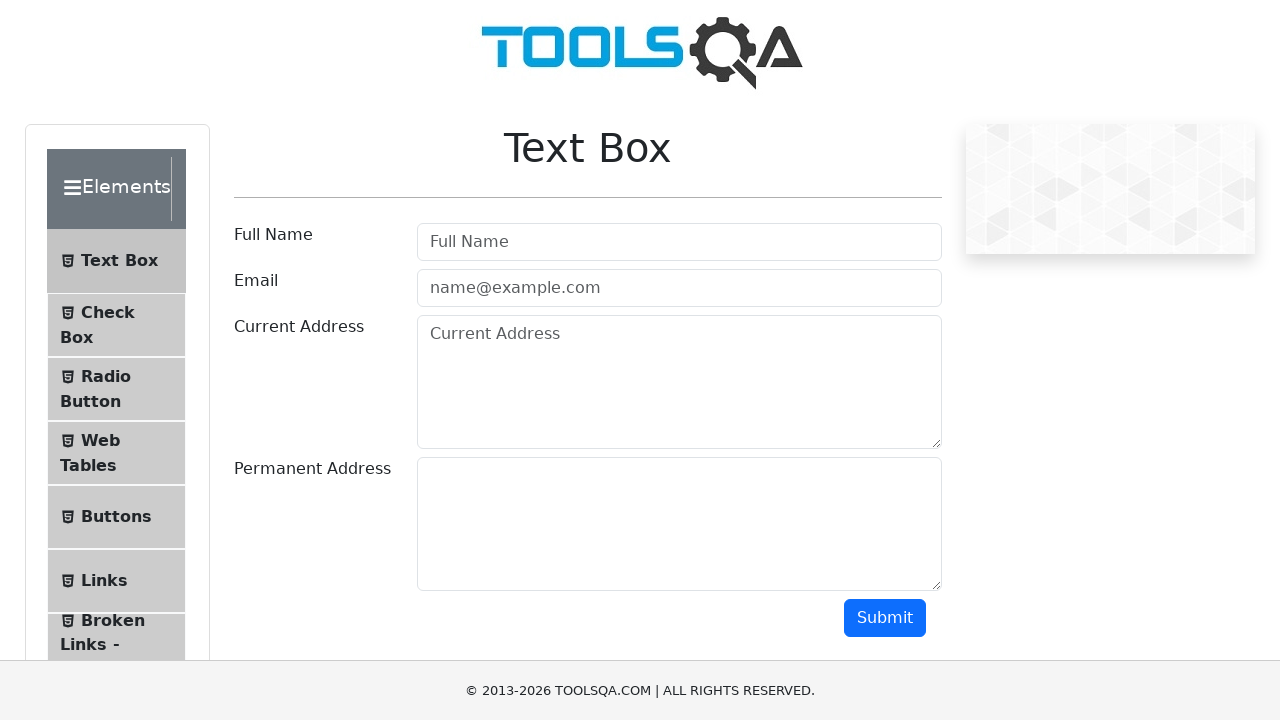

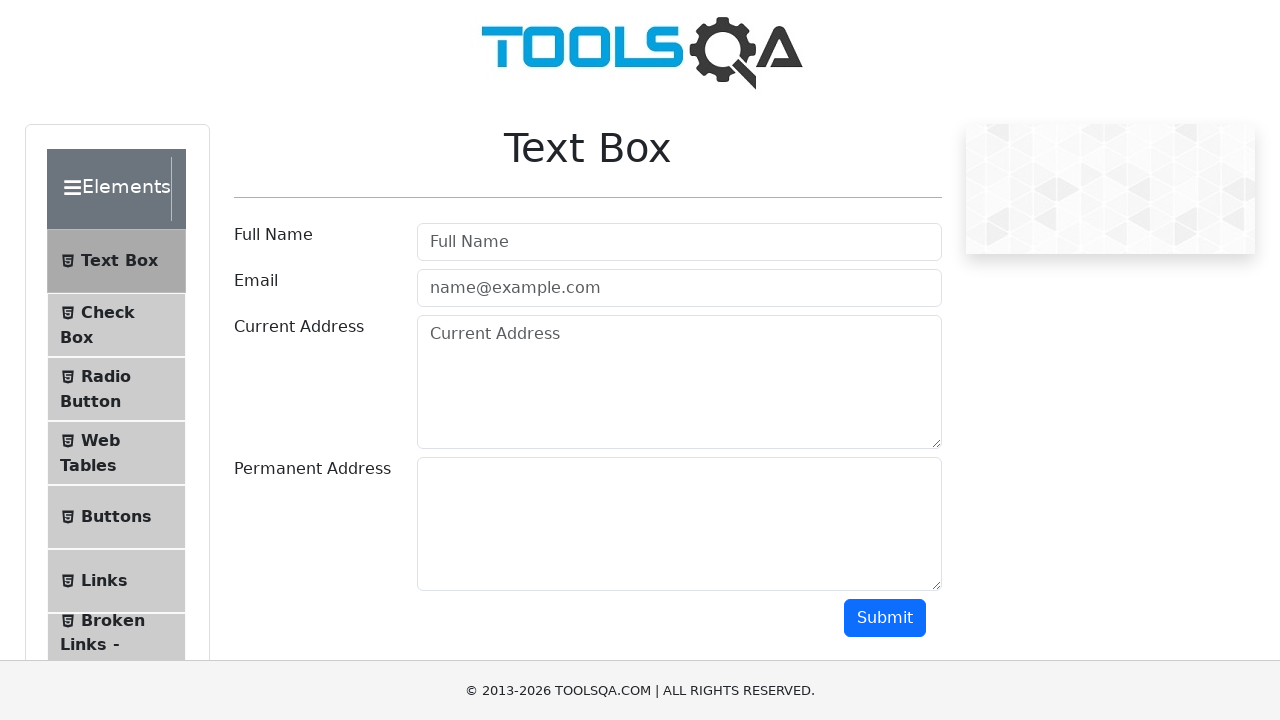